Tests special offer navigation and product validation on an e-commerce site

Starting URL: https://advantageonlineshopping.com/#/

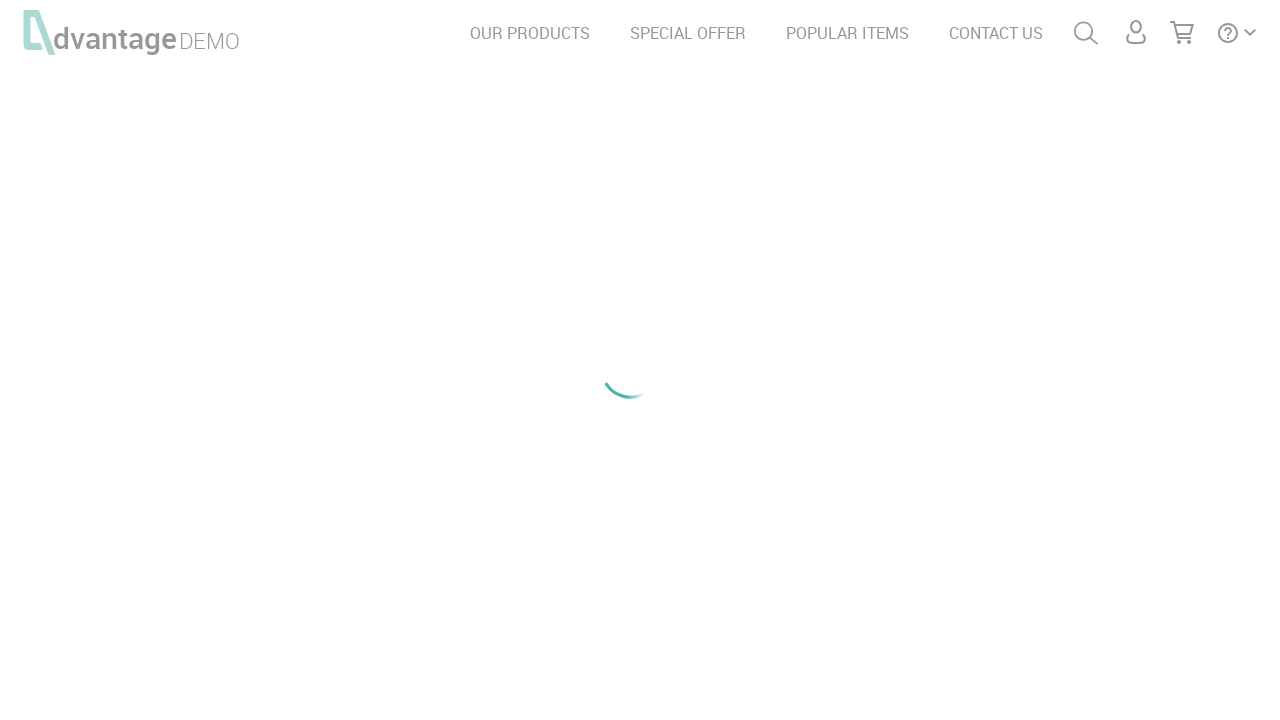

Clicked on SPECIAL OFFER menu option at (688, 33) on text=SPECIAL OFFER
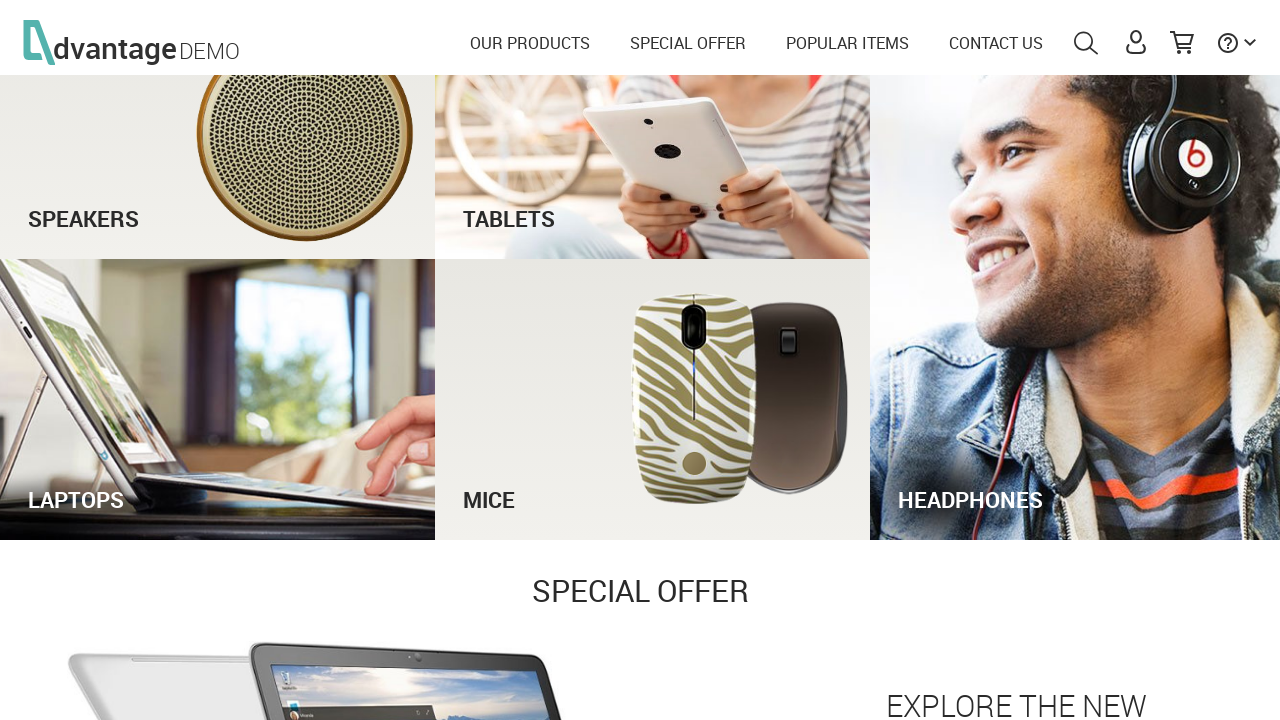

Waited for SEE OFFER button to load
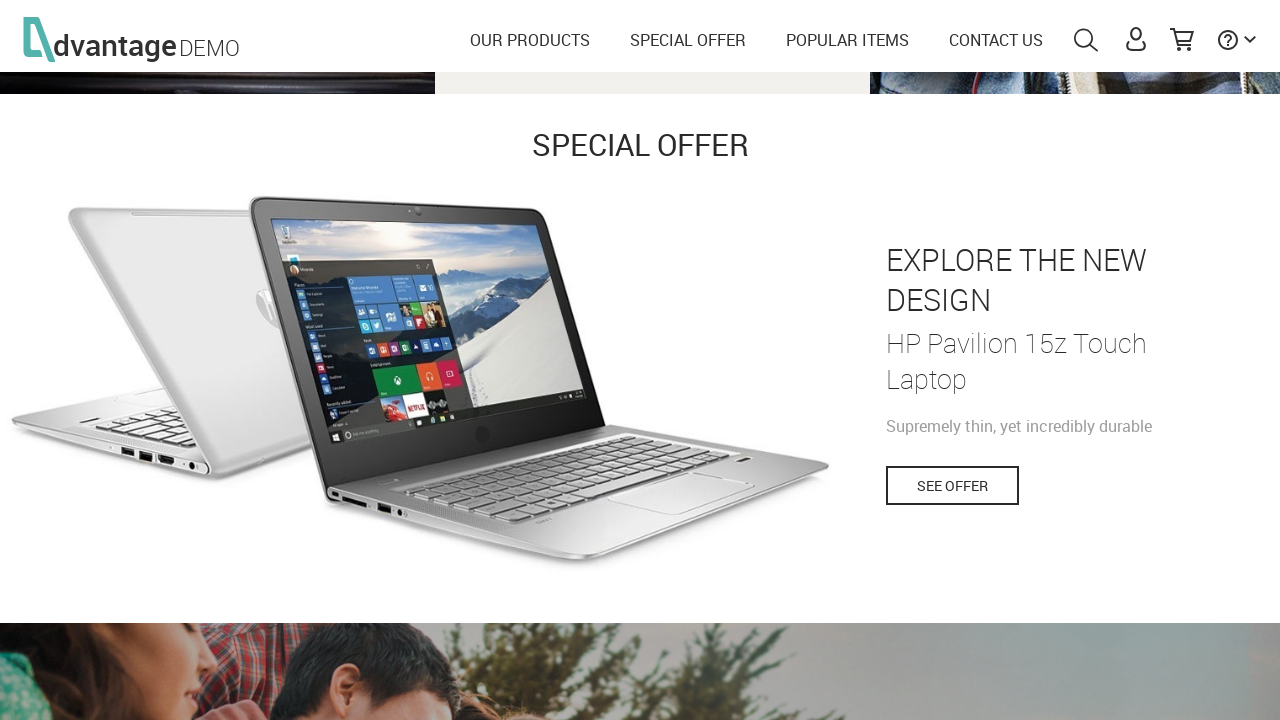

Clicked SEE OFFER button to view special offer at (952, 456) on button:has-text('SEE OFFER')
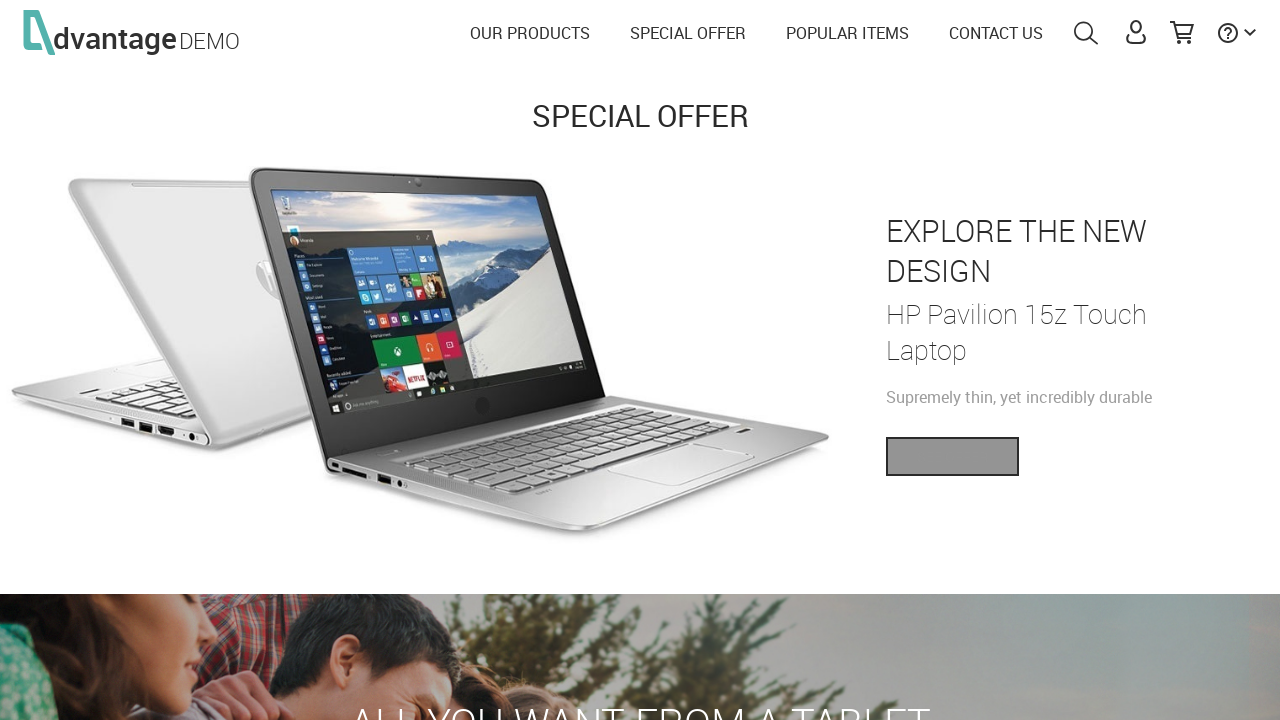

Product page loaded with product name displayed
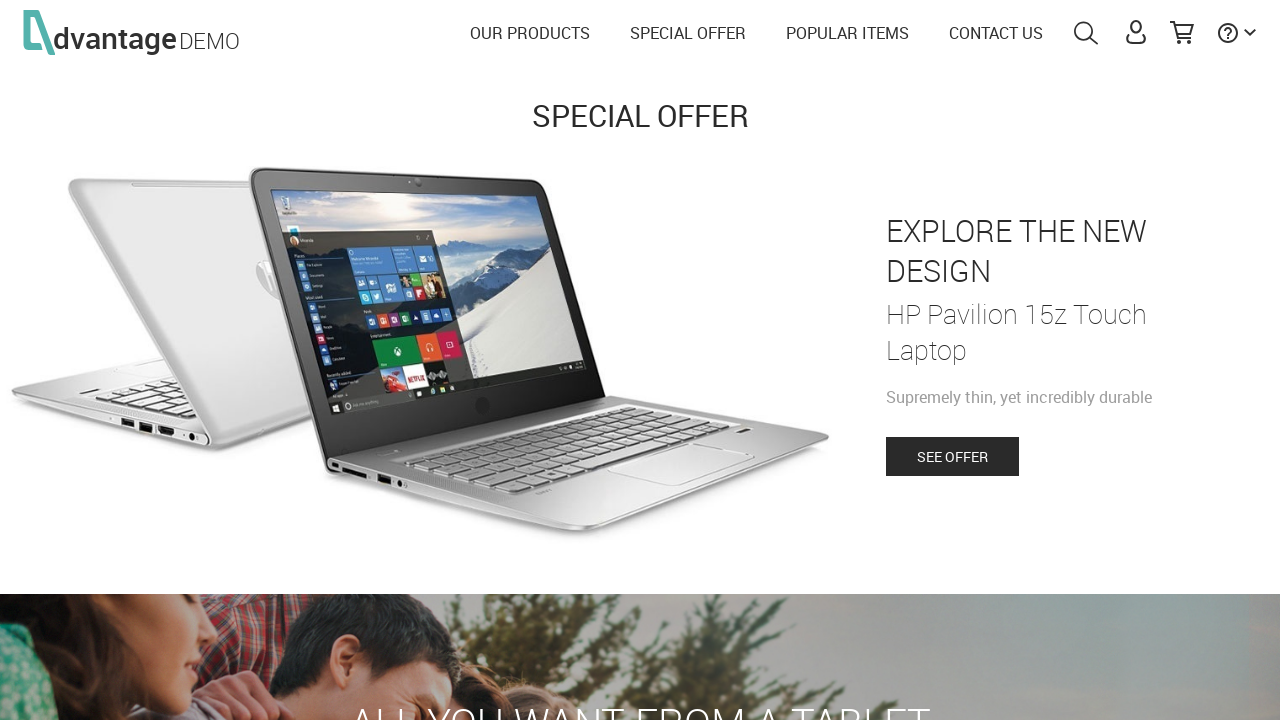

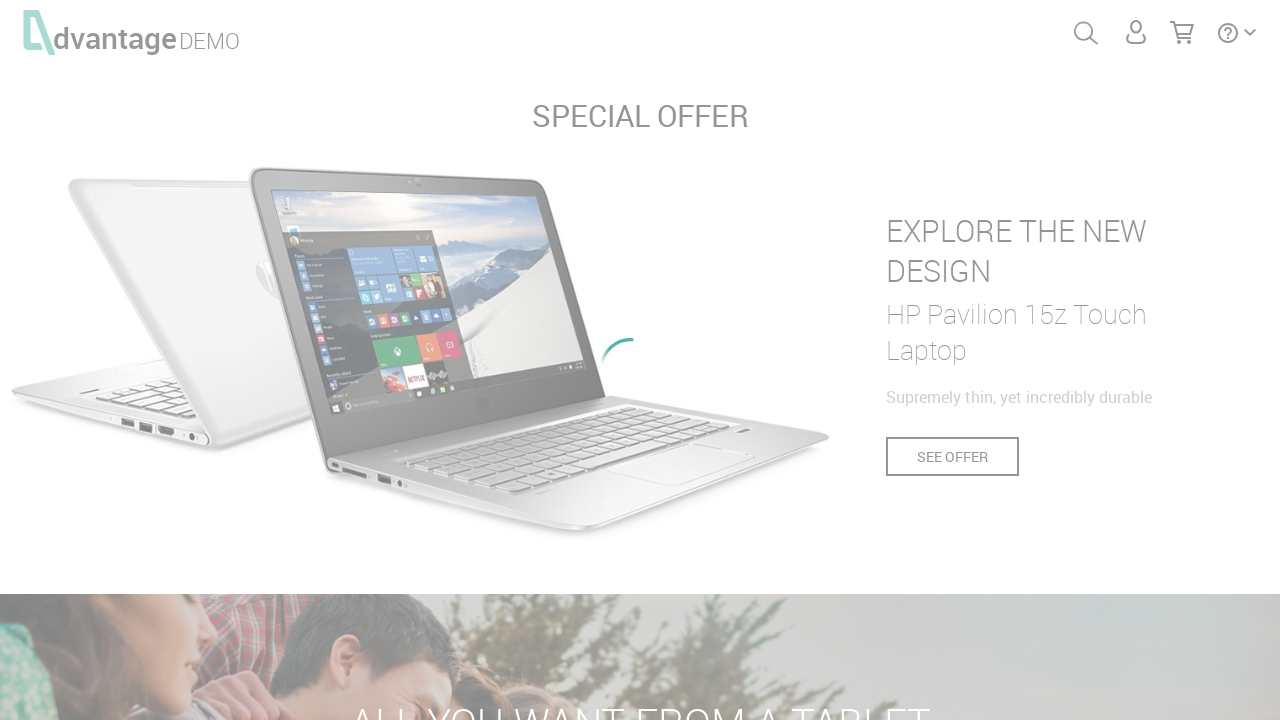